Navigates to JPL Space image gallery and clicks the full image button to view the featured Mars image

Starting URL: https://data-class-jpl-space.s3.amazonaws.com/JPL_Space/index.html

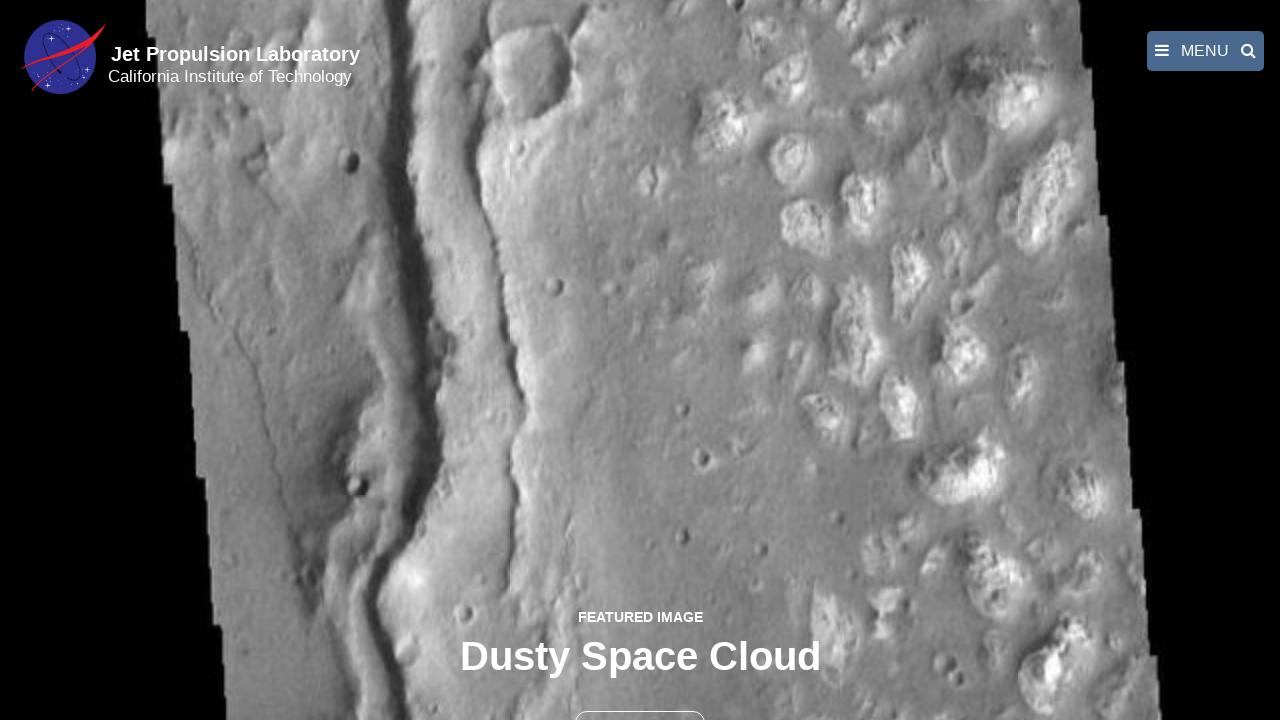

Navigated to JPL Space image gallery
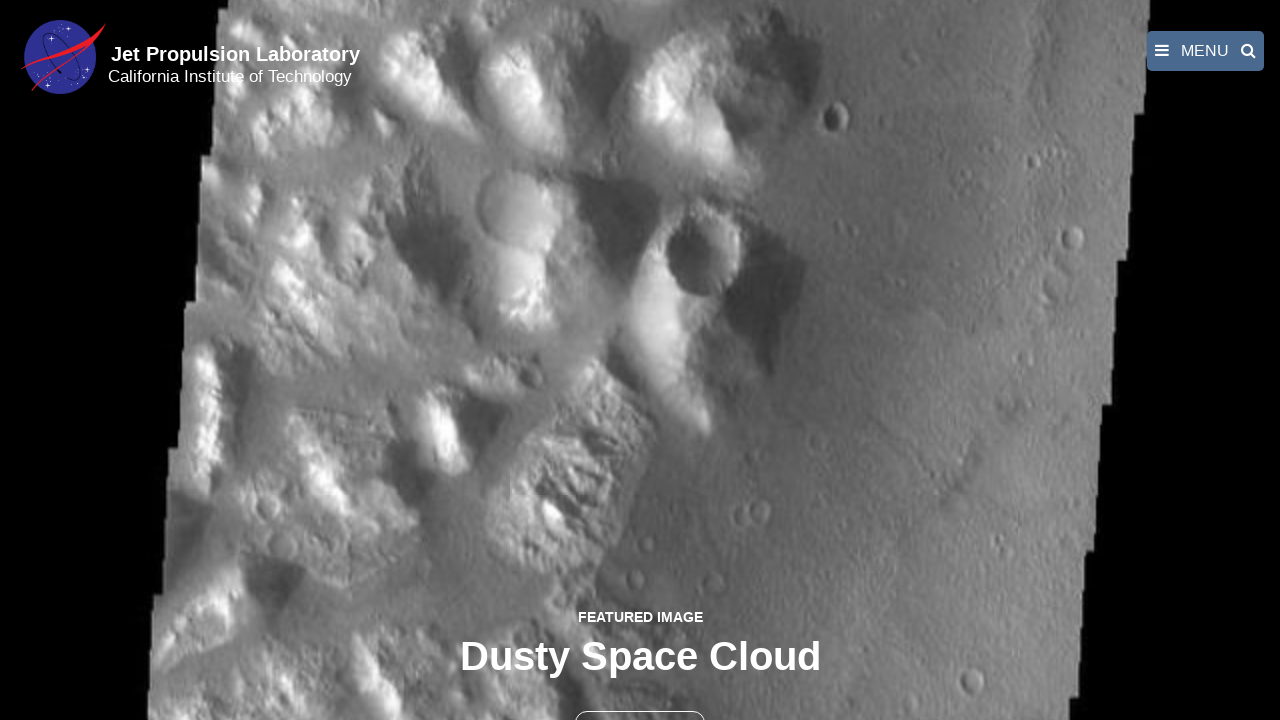

Clicked the full image button to view featured Mars image at (640, 699) on button >> nth=1
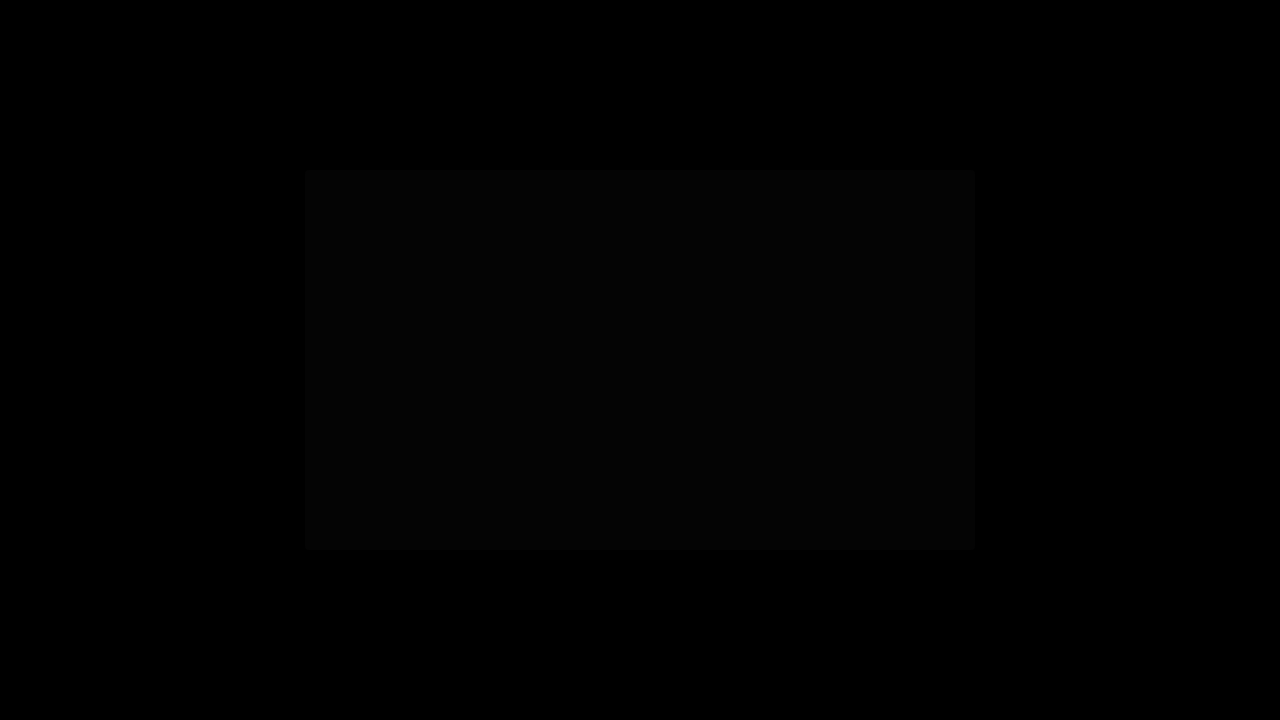

Featured Mars image loaded in lightbox
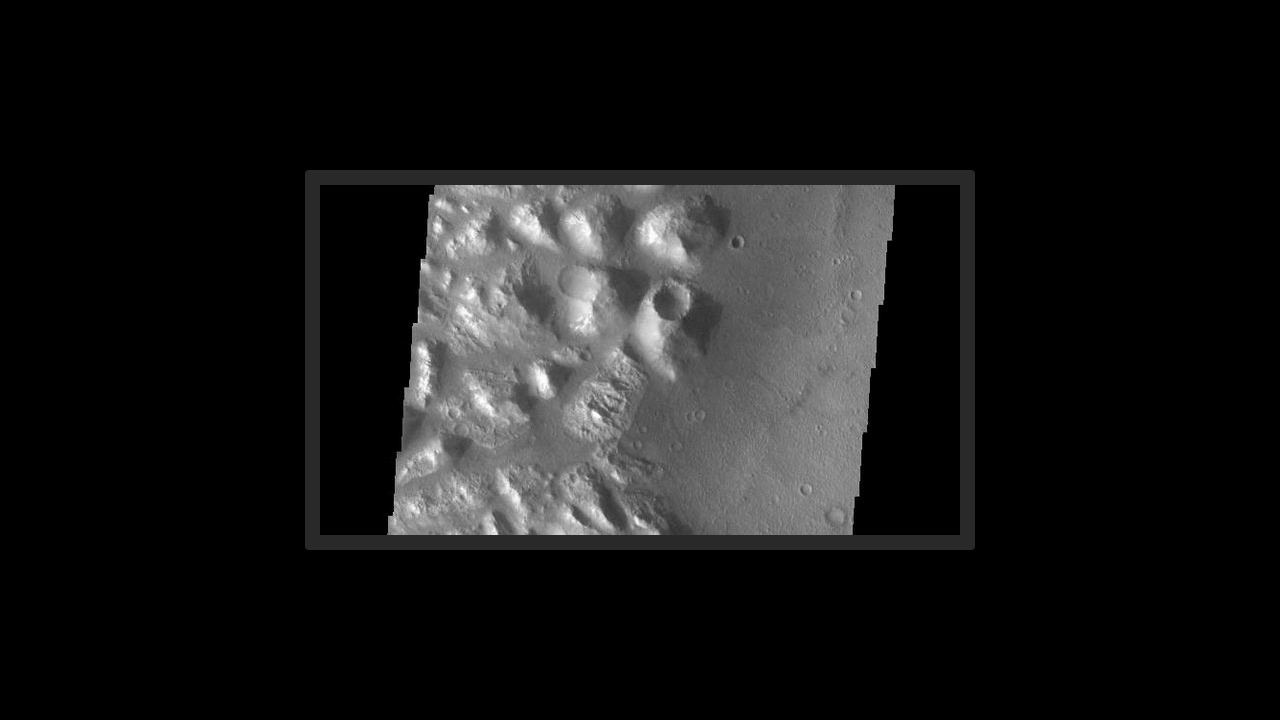

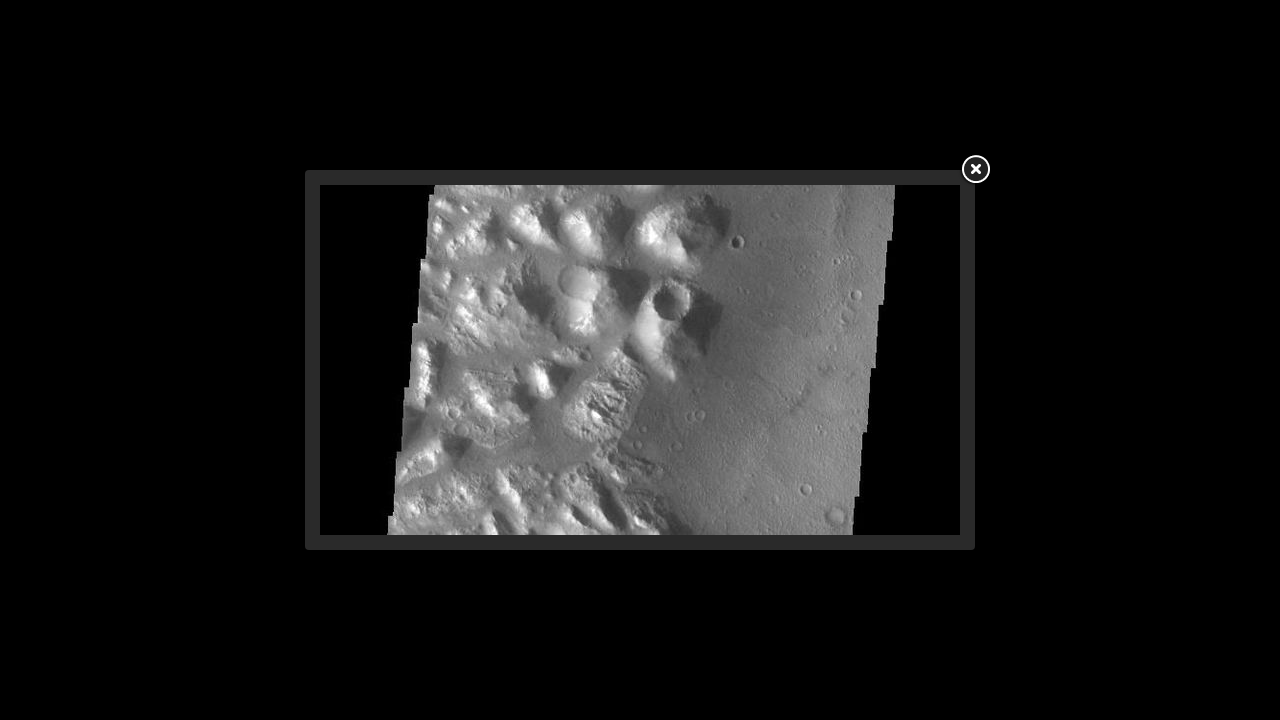